Tests checkbox functionality by randomly selecting and toggling checkboxes on a GWT showcase page

Starting URL: http://samples.gwtproject.org/samples/Showcase/Showcase.html#!CwCheckBox

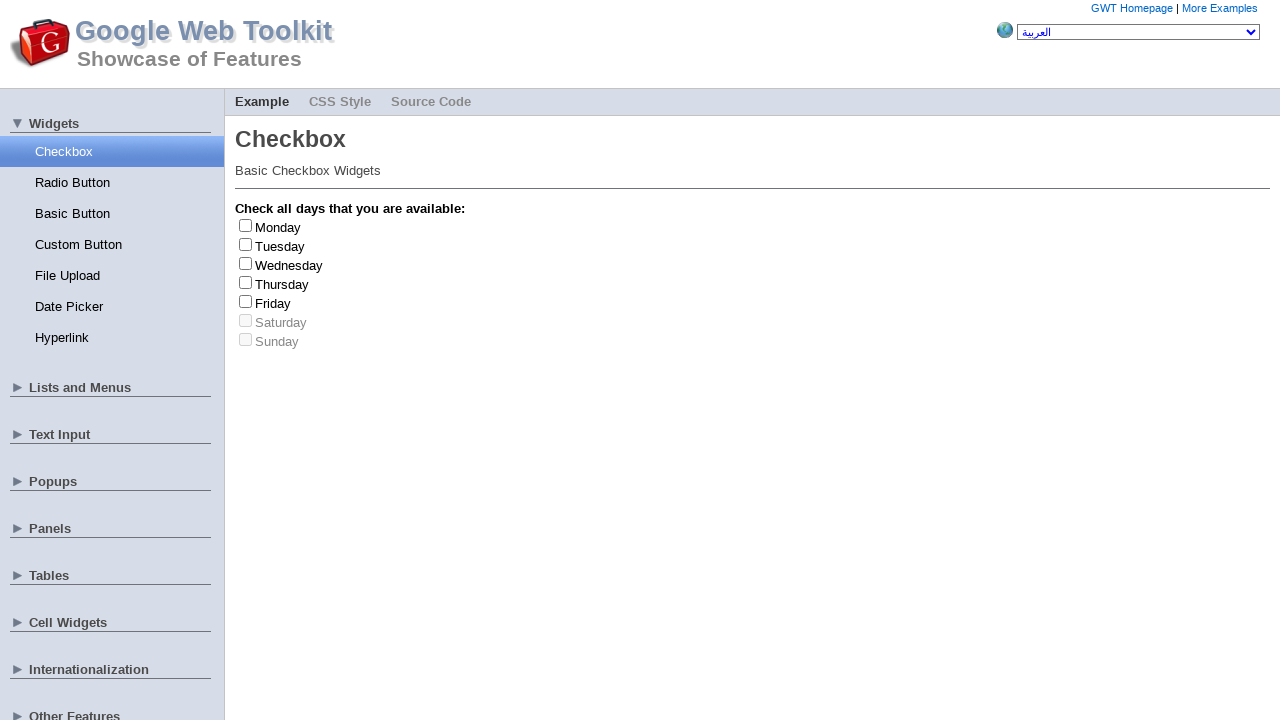

Waited for checkboxes to load on GWT showcase page
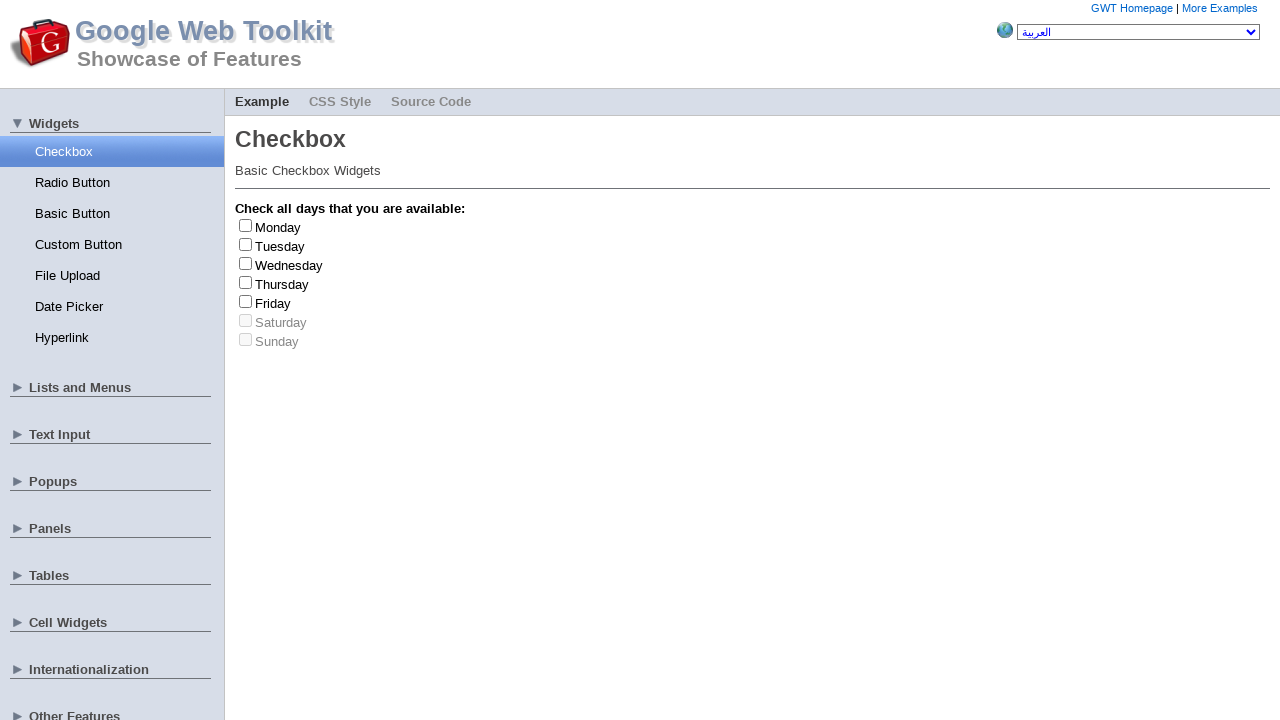

Retrieved all checkbox elements from the page
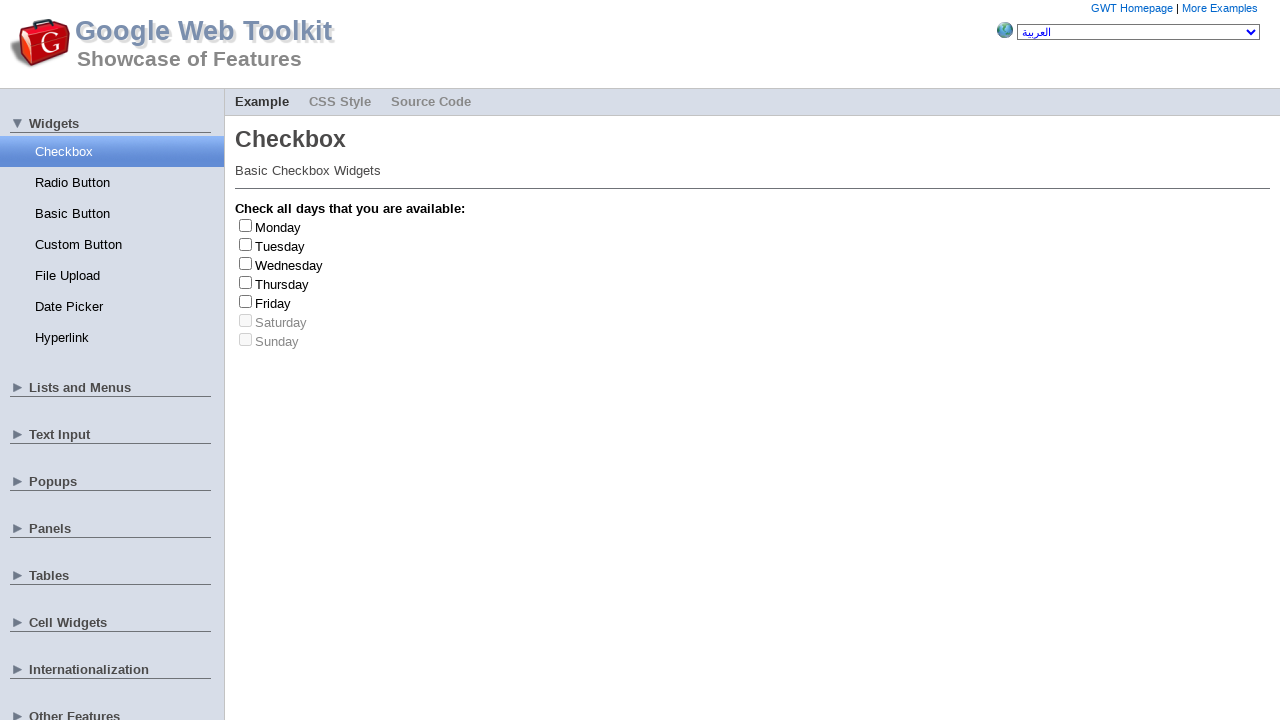

Generated random index 0 for checkbox selection
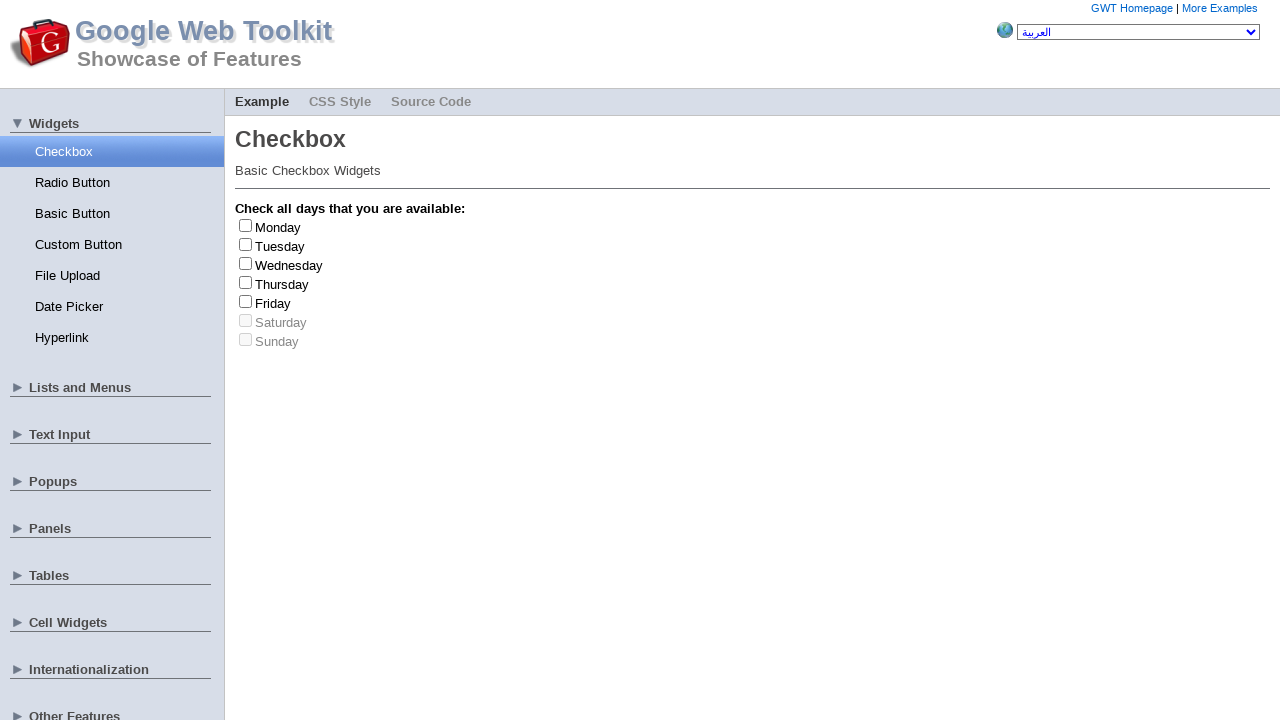

Clicked checkbox at index 0 (first click) at (246, 225) on span>input >> nth=0
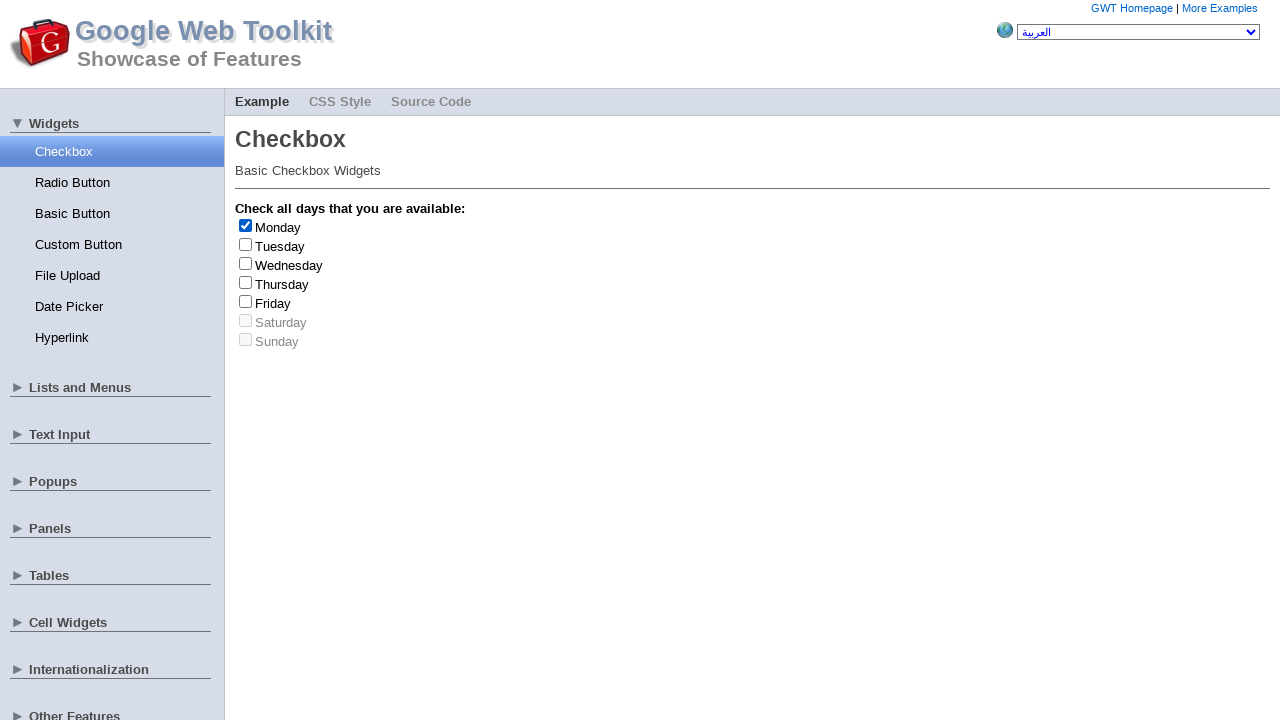

Clicked checkbox at index 0 (second click) at (246, 225) on span>input >> nth=0
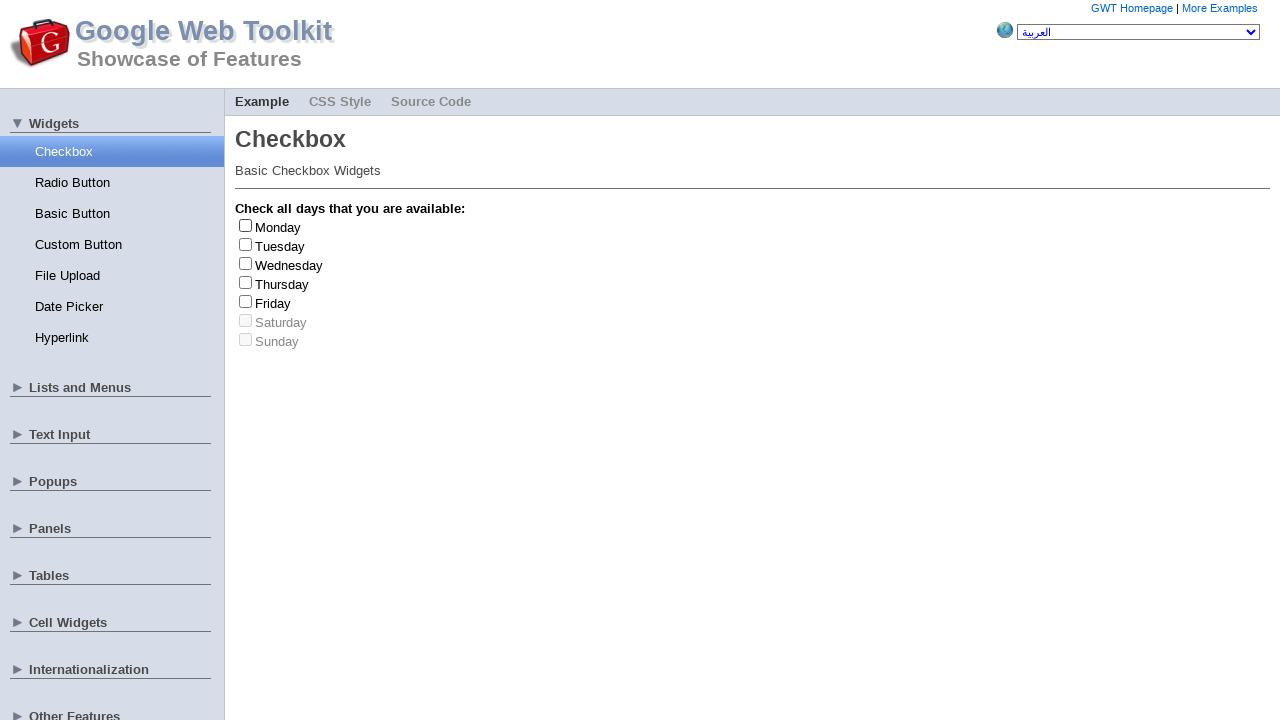

Clicked checkbox at index 0 (third click) at (246, 225) on span>input >> nth=0
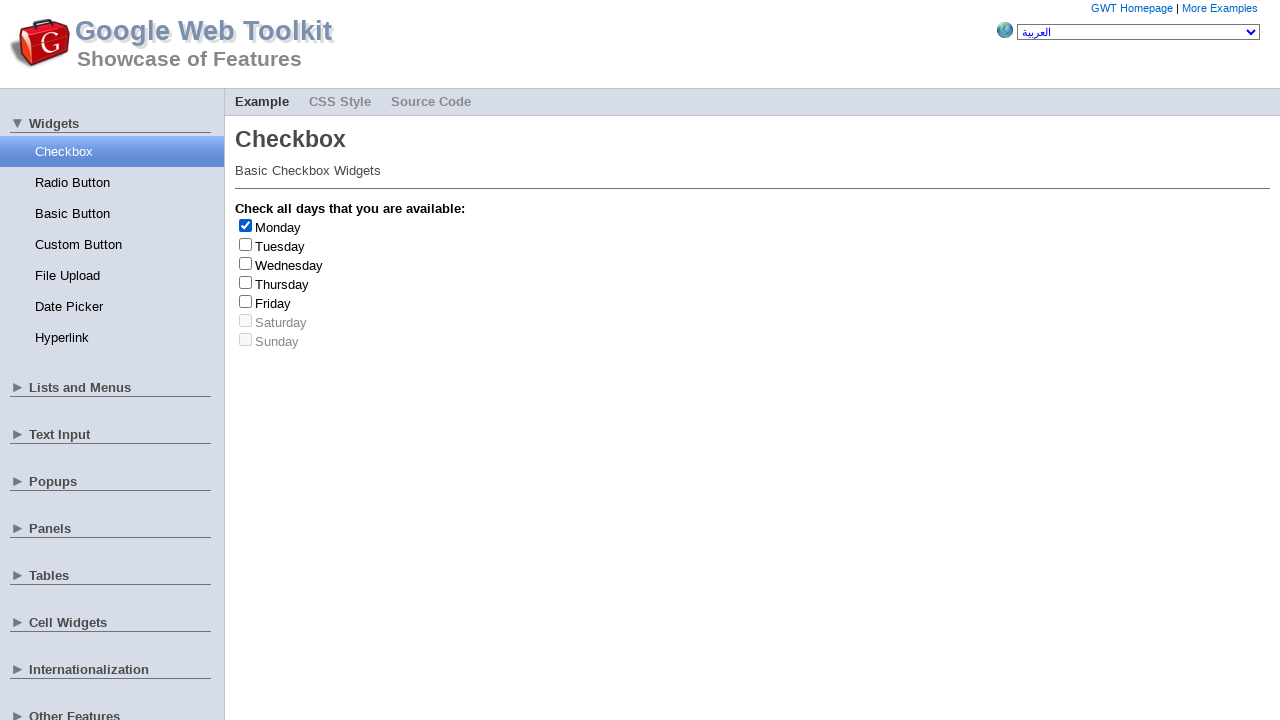

Clicked checkbox at index 0 (fourth click) at (246, 225) on span>input >> nth=0
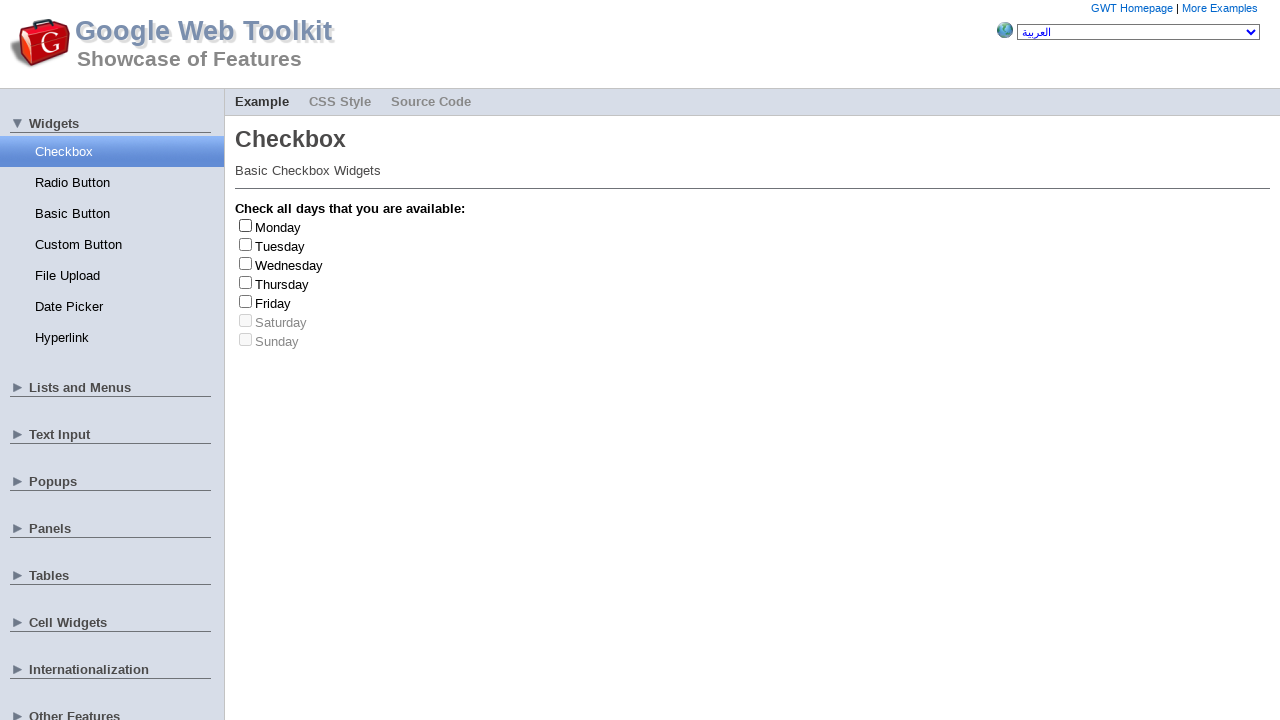

Retrieved all checkbox label elements
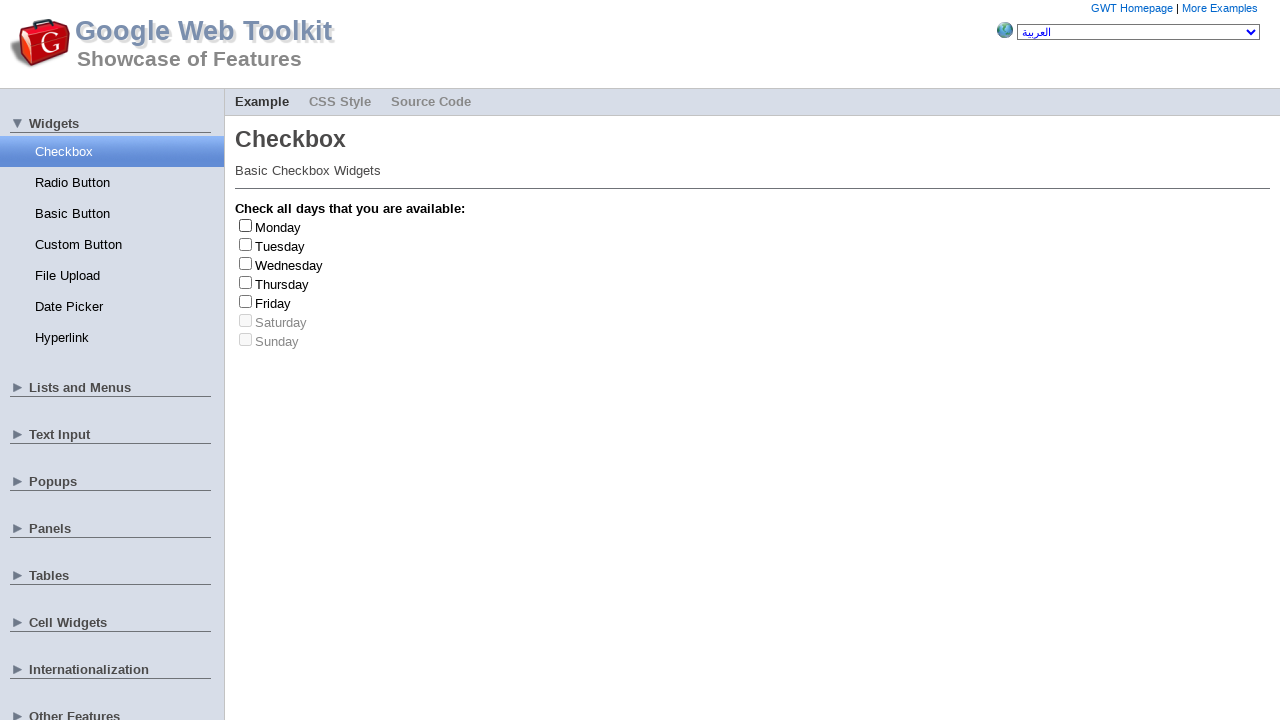

Retrieved label text: 'Monday' for selected checkbox
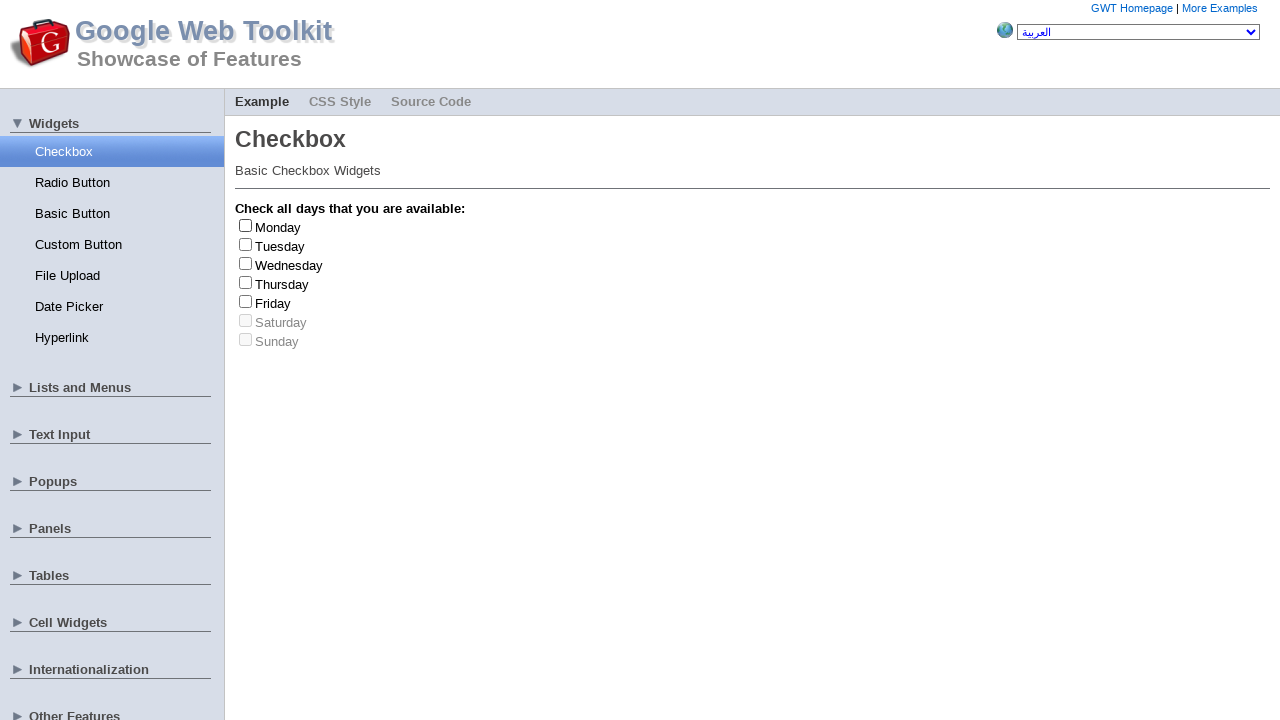

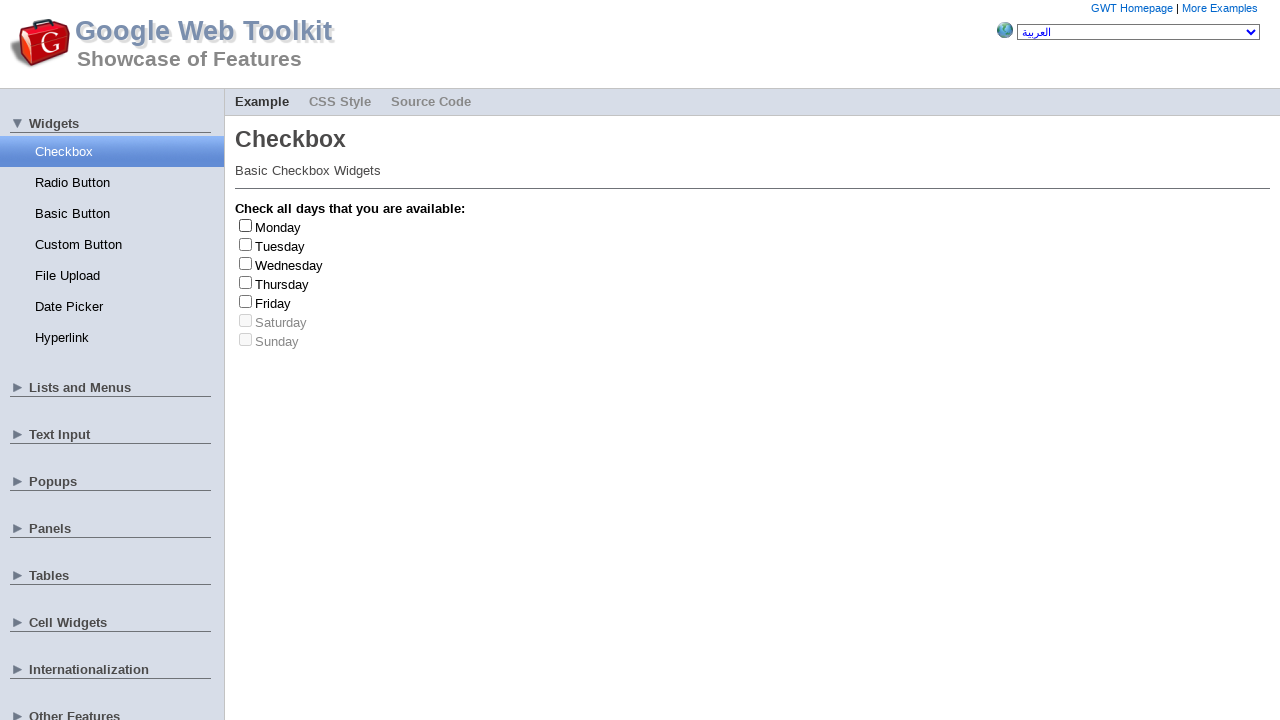